Tests dynamic controls by clicking checkbox, removing it, adding it back, then enabling an input field and typing text

Starting URL: https://the-internet.herokuapp.com/dynamic_controls

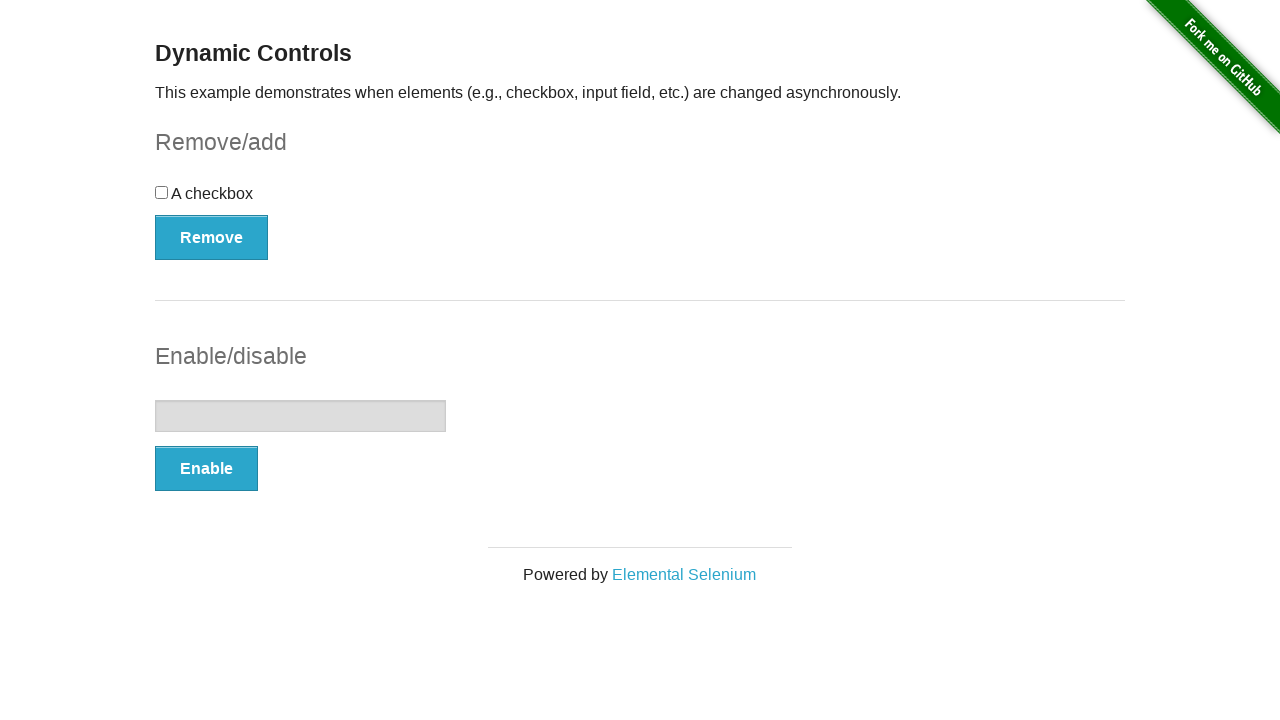

Navigated to dynamic controls page
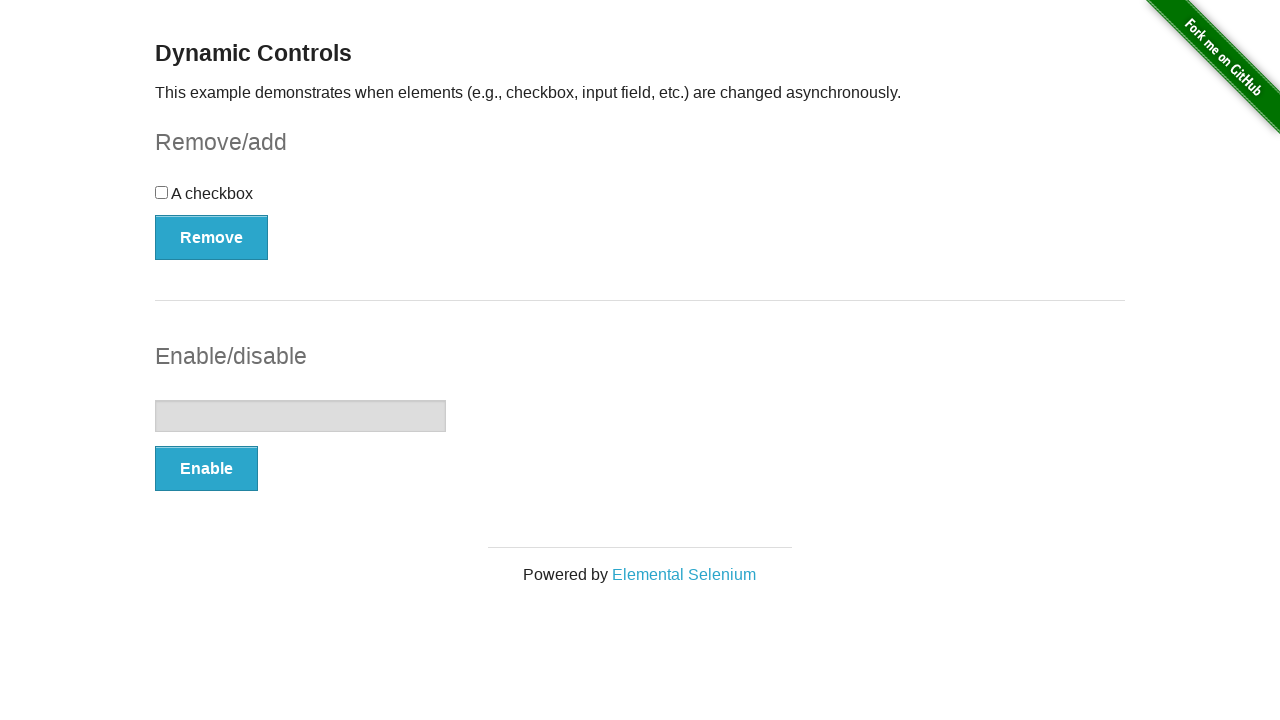

Clicked the checkbox at (162, 192) on xpath=//*[@id='checkbox']/input
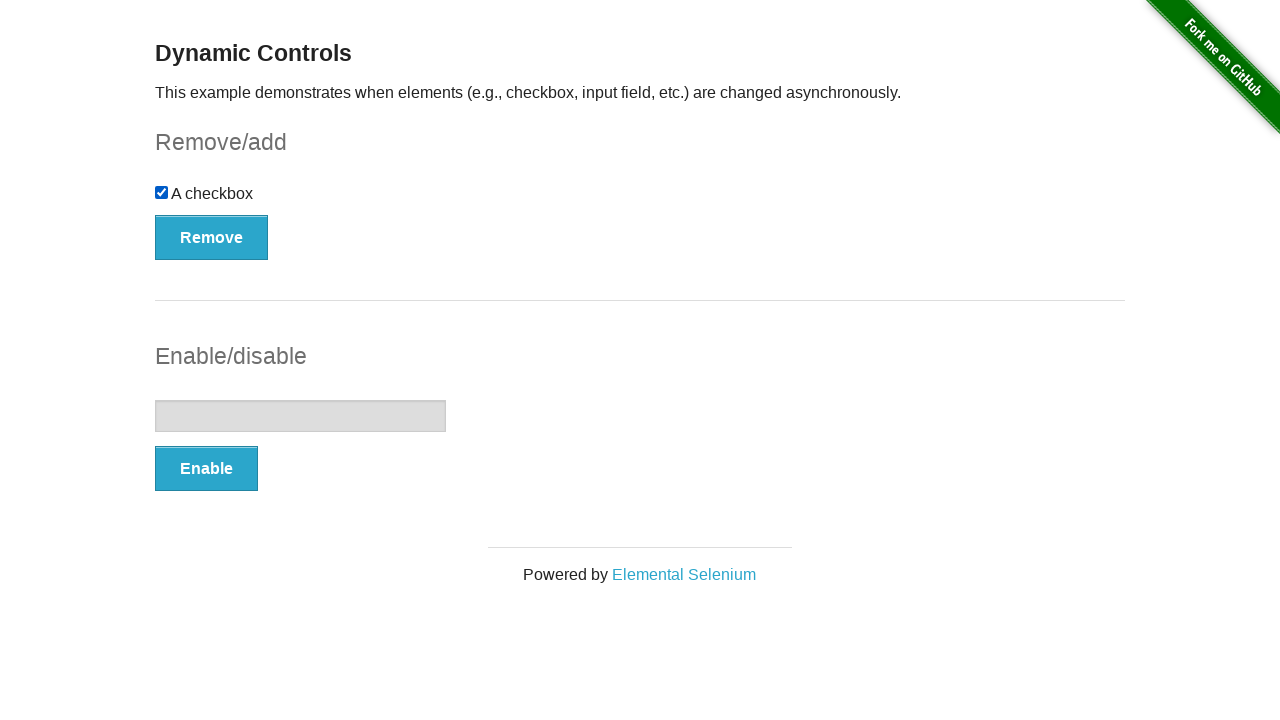

Clicked Remove button to remove checkbox at (212, 237) on xpath=//button[text()='Remove']
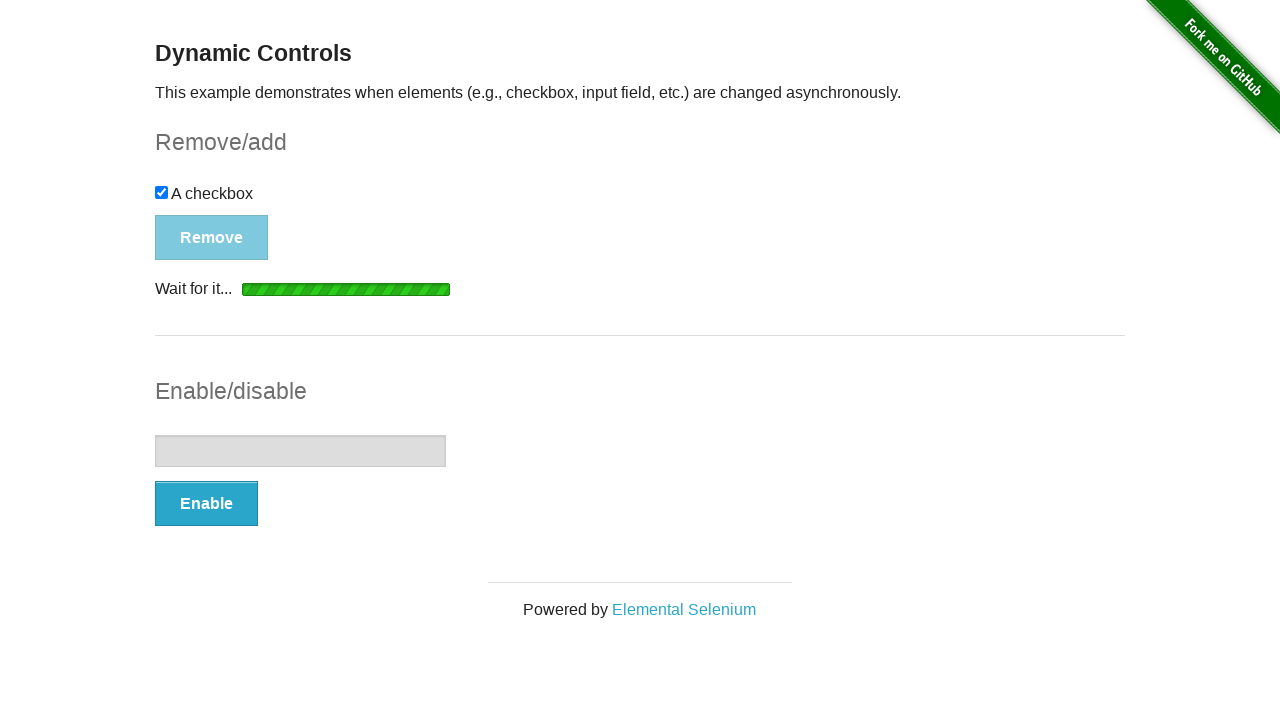

Add button appeared after removal
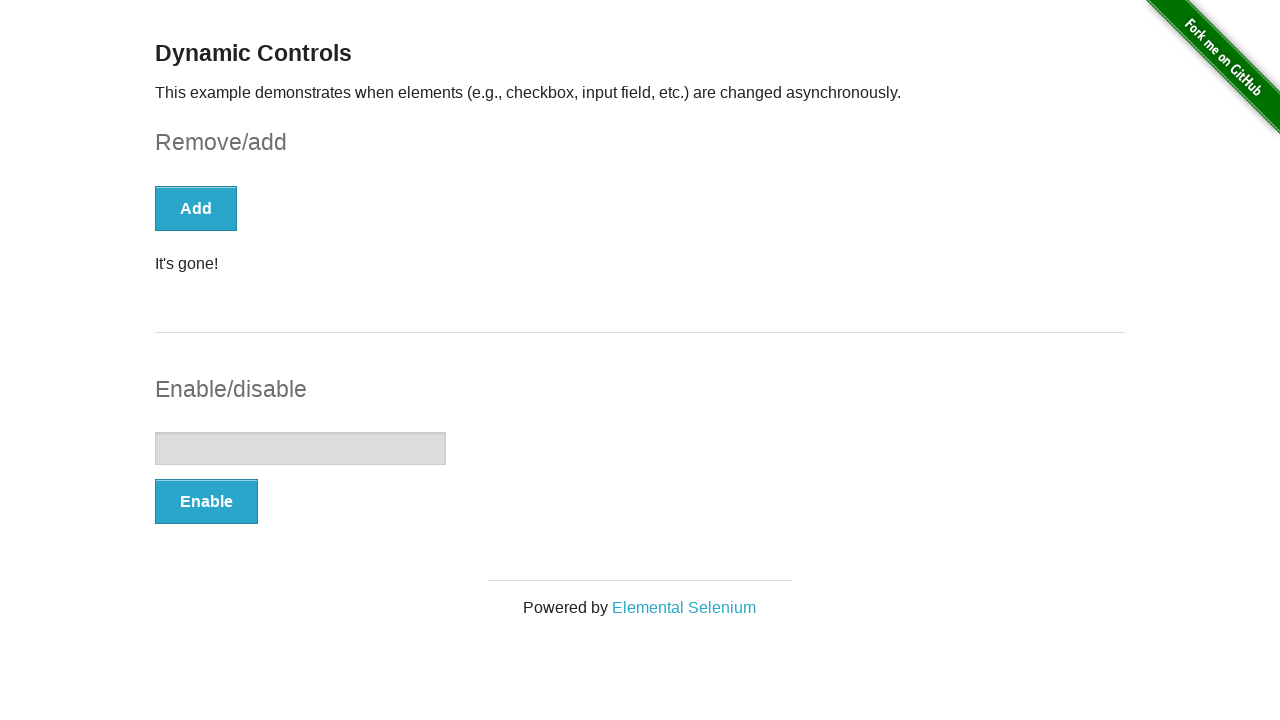

Confirmation message 'It's gone!' displayed
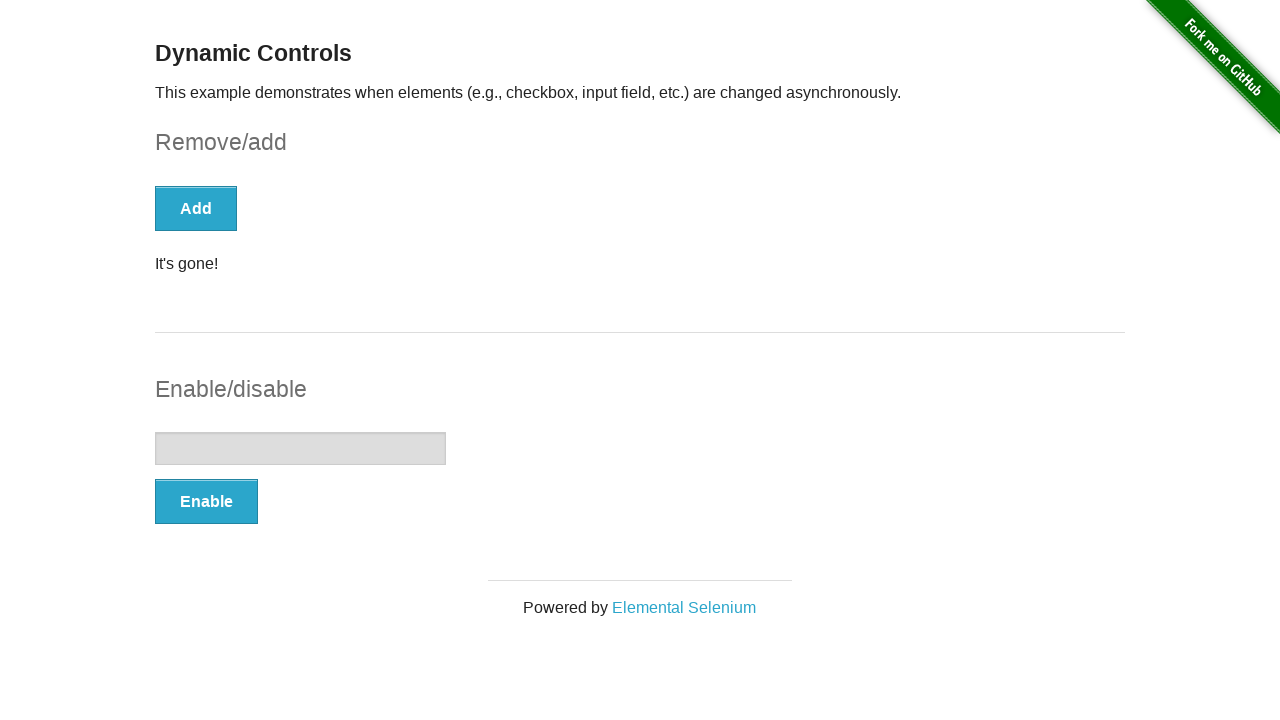

Clicked Add button to restore checkbox at (196, 208) on xpath=//button[text()='Add']
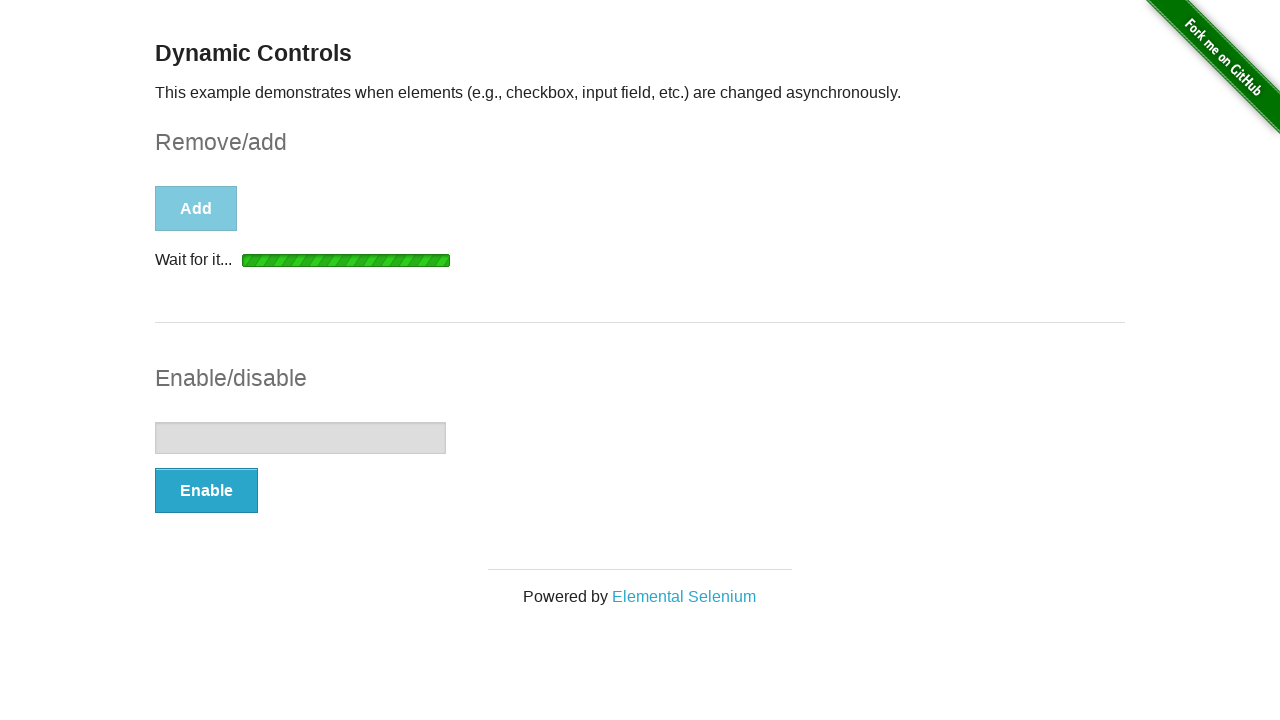

Checkbox reappeared on page
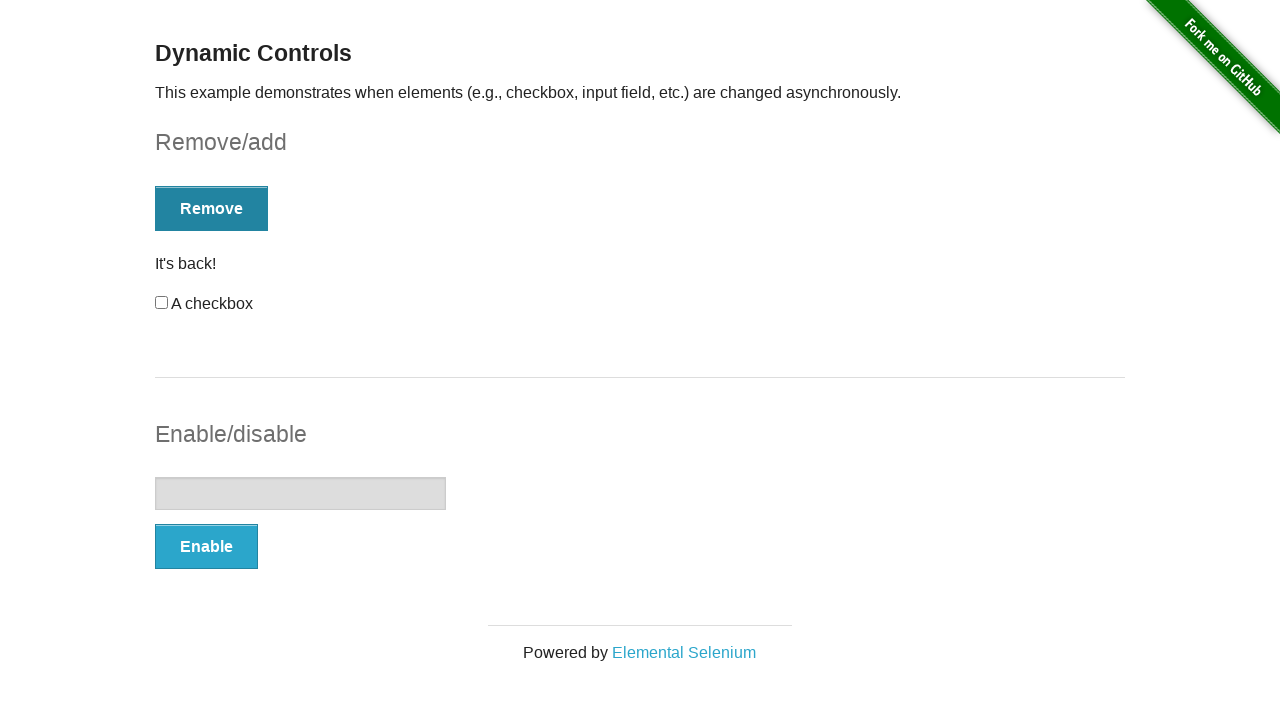

Clicked the checkbox again at (162, 303) on xpath=//*[@id='checkbox']
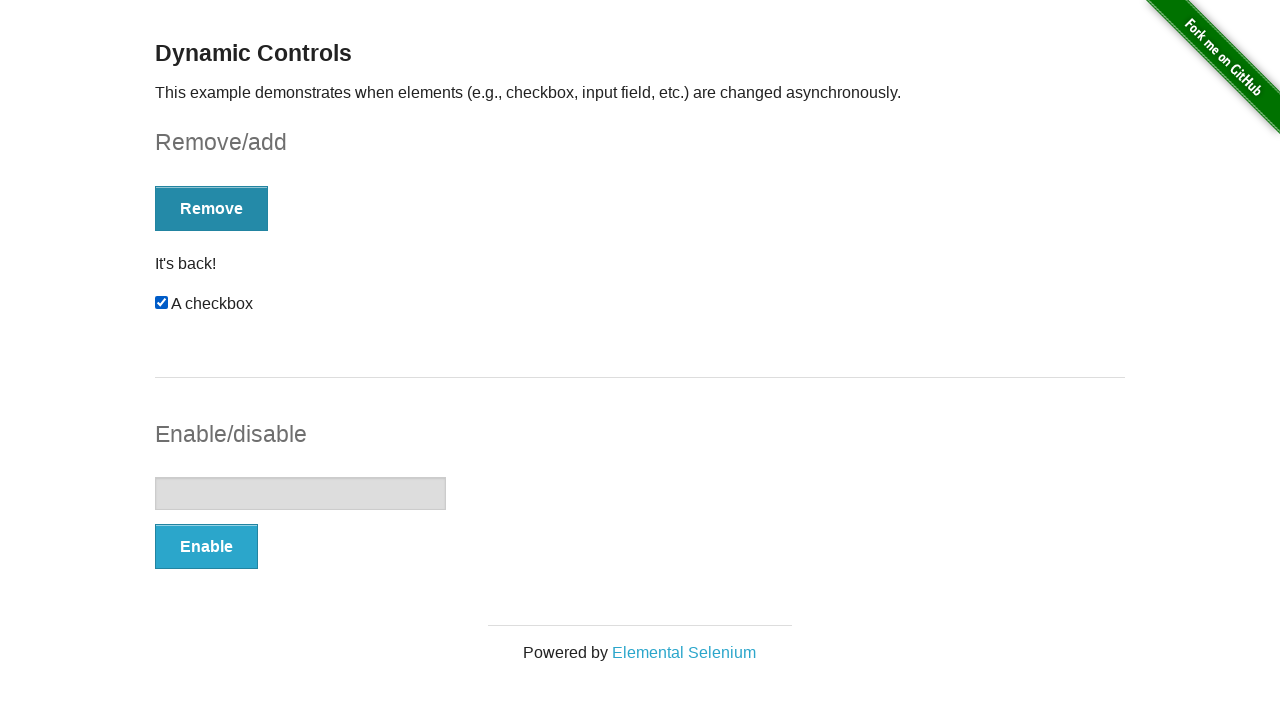

Clicked Enable button to enable text input field at (206, 546) on xpath=//*[@id='input-example']/button
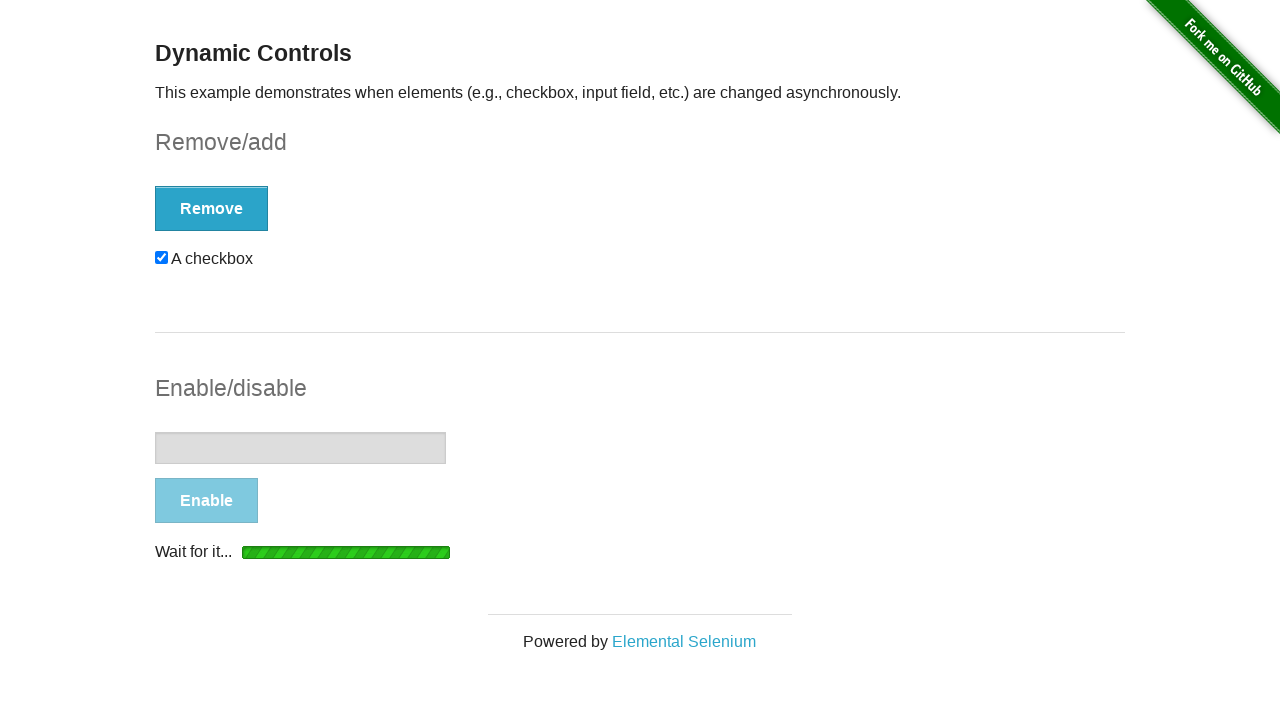

Input enabled message appeared
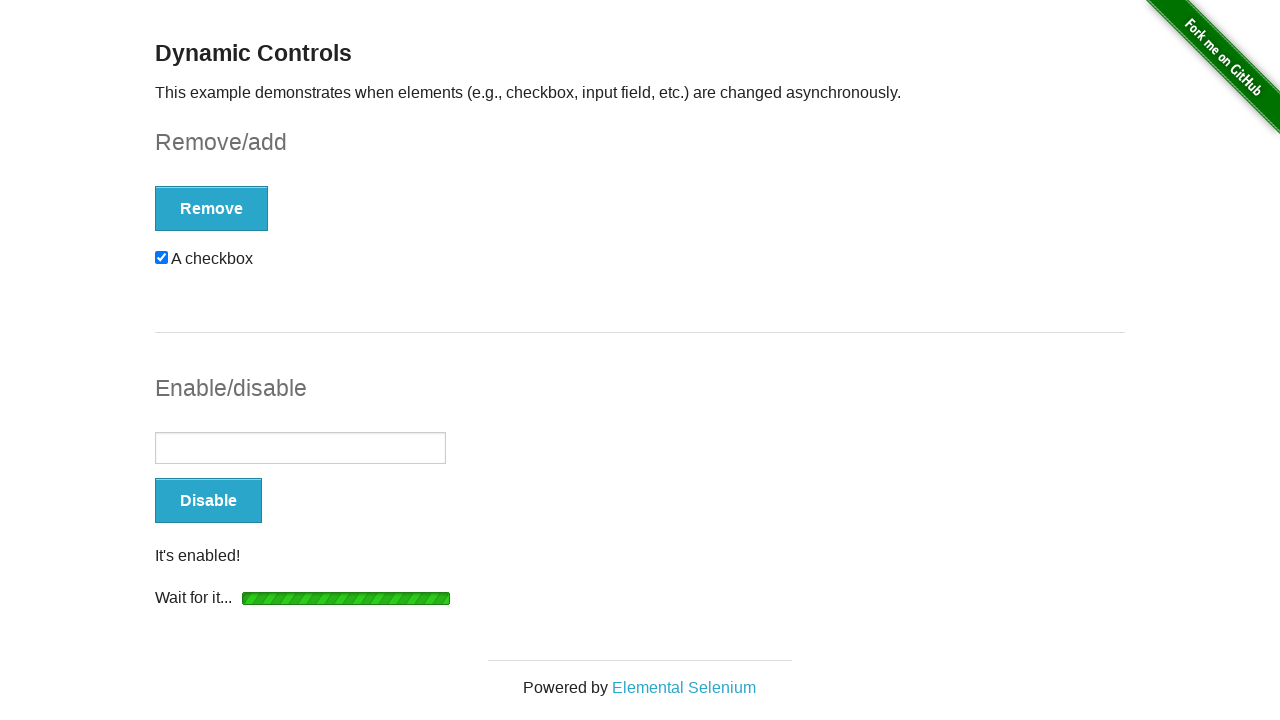

Typed 'Test User Input' into the enabled input field on //*[@id='input-example']/input
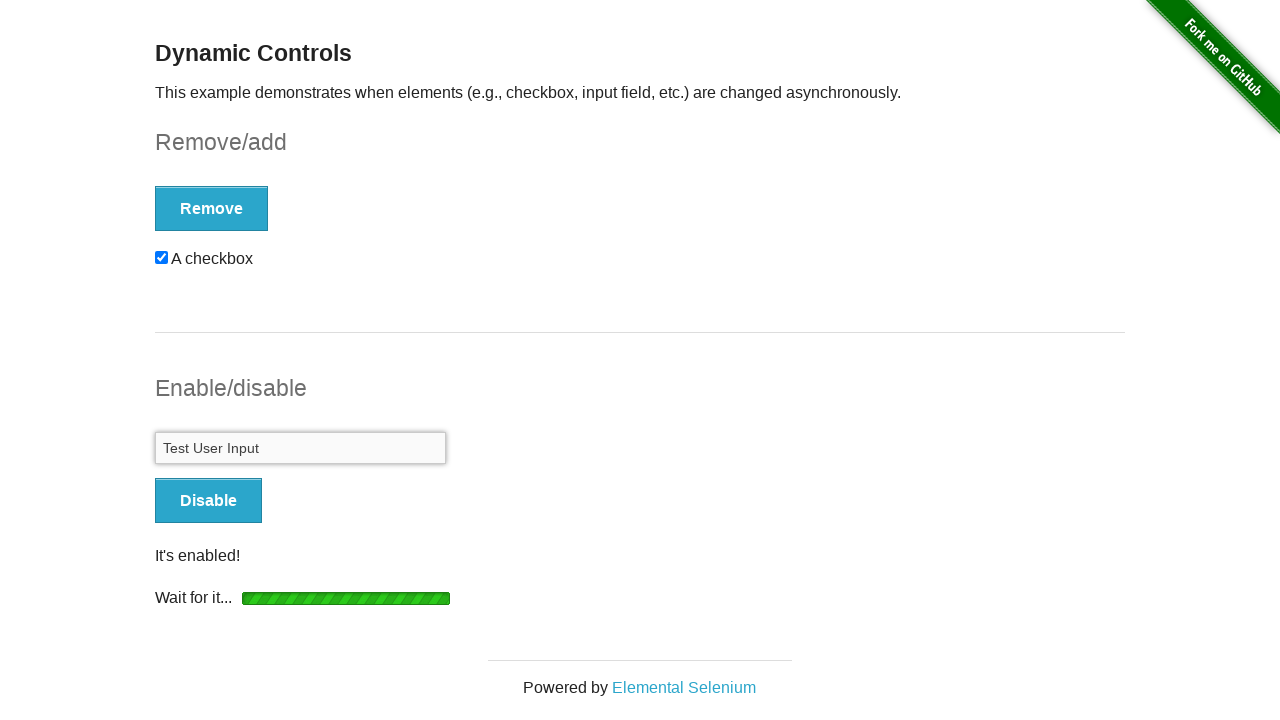

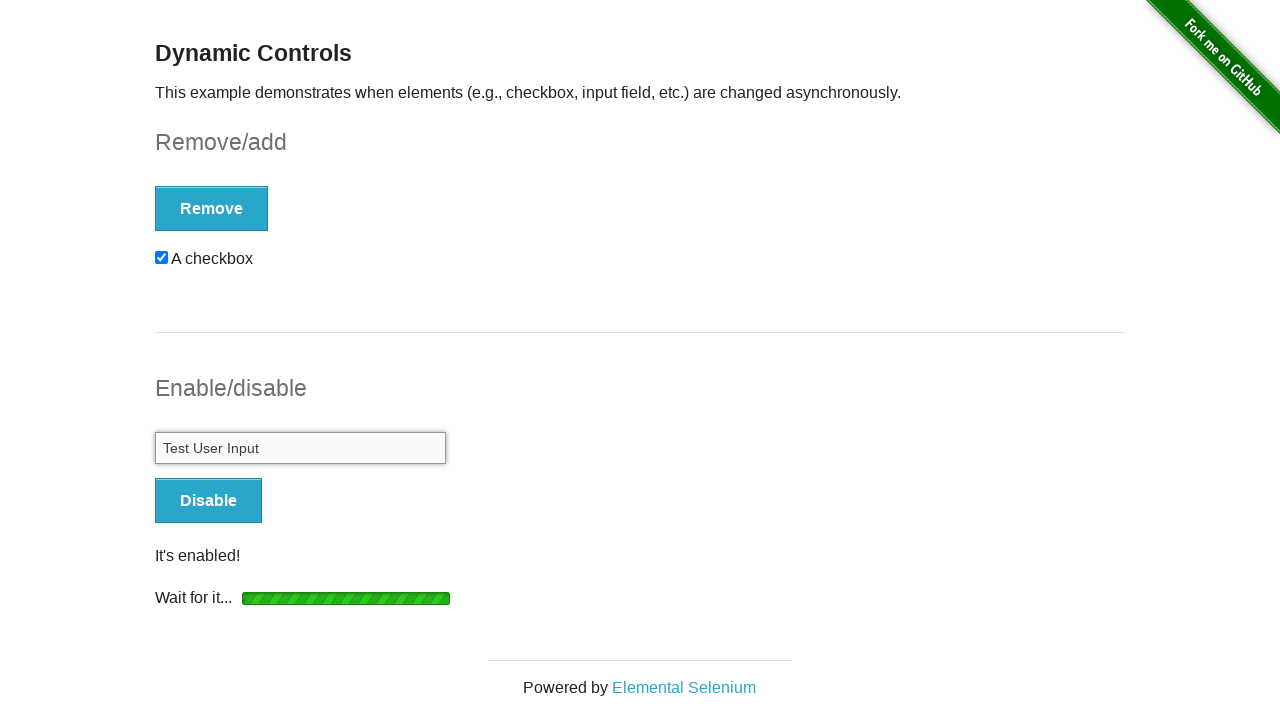